Tests a simple form by filling in first name, last name, city, and country fields using different locator strategies, then submits the form

Starting URL: http://suninjuly.github.io/simple_form_find_task.html

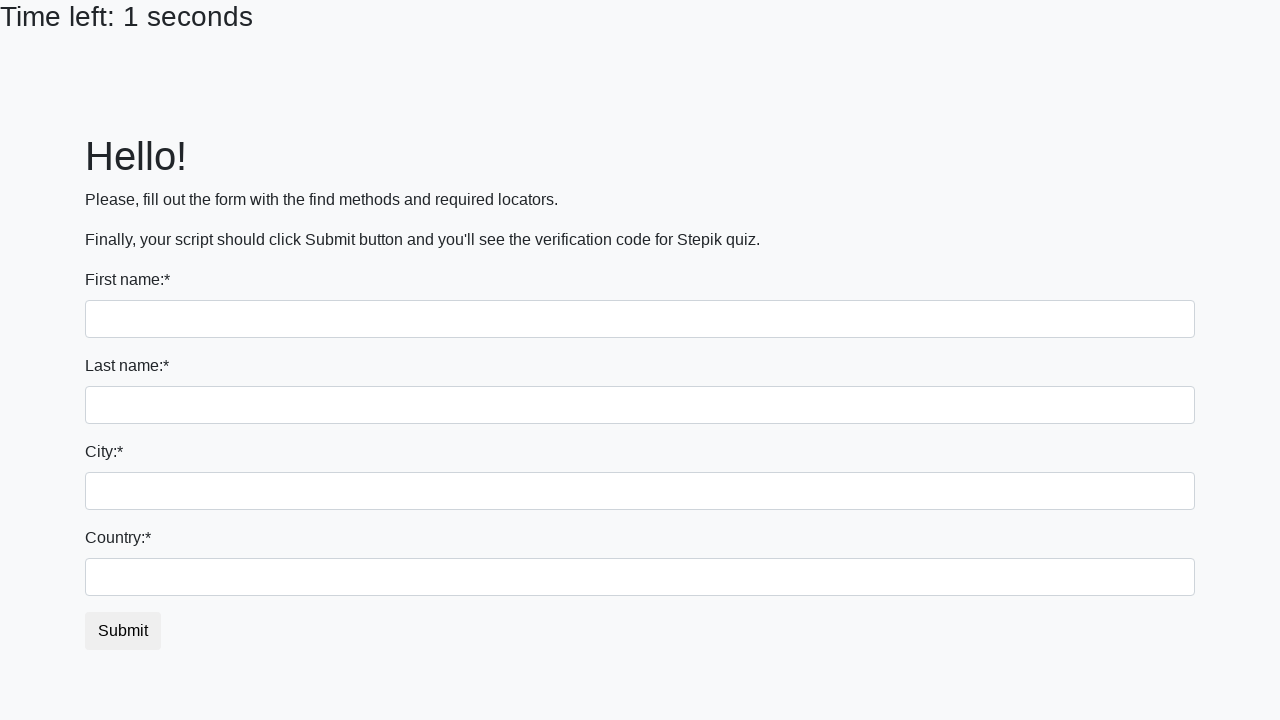

Filled first name field with 'Ivan' using tag name locator on input
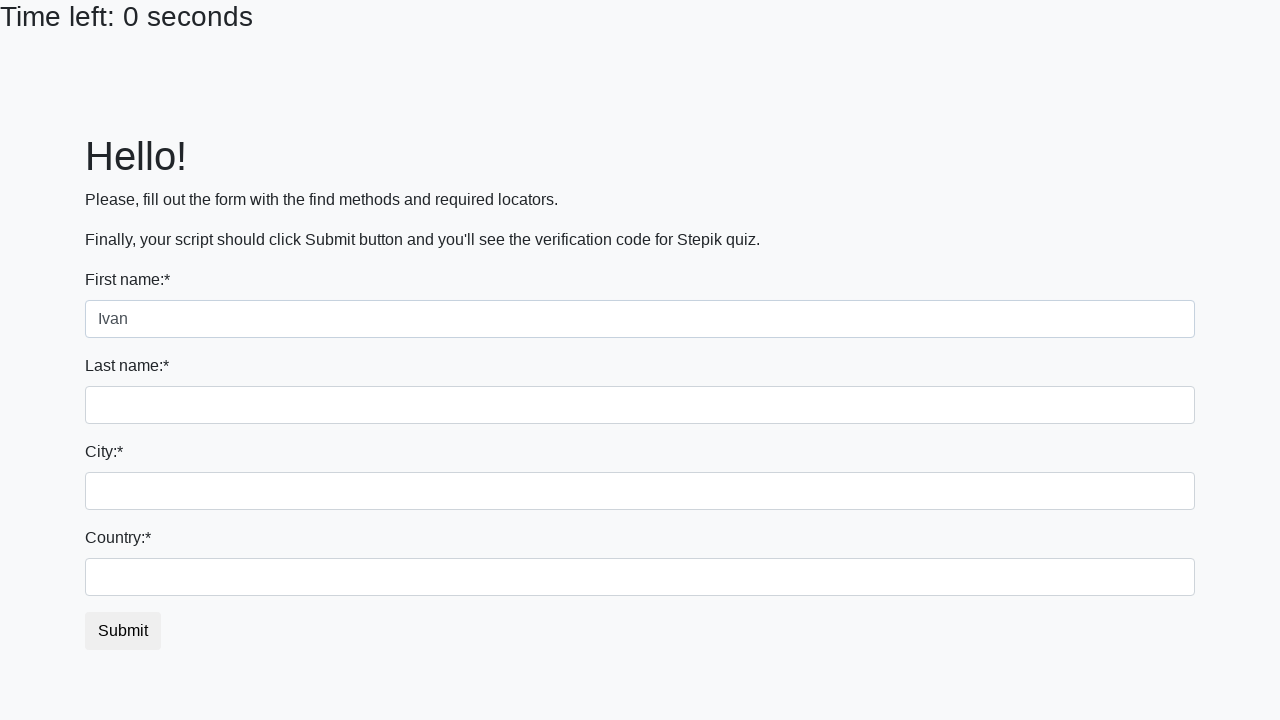

Filled last name field with 'Petrov' using name attribute locator on input[name='last_name']
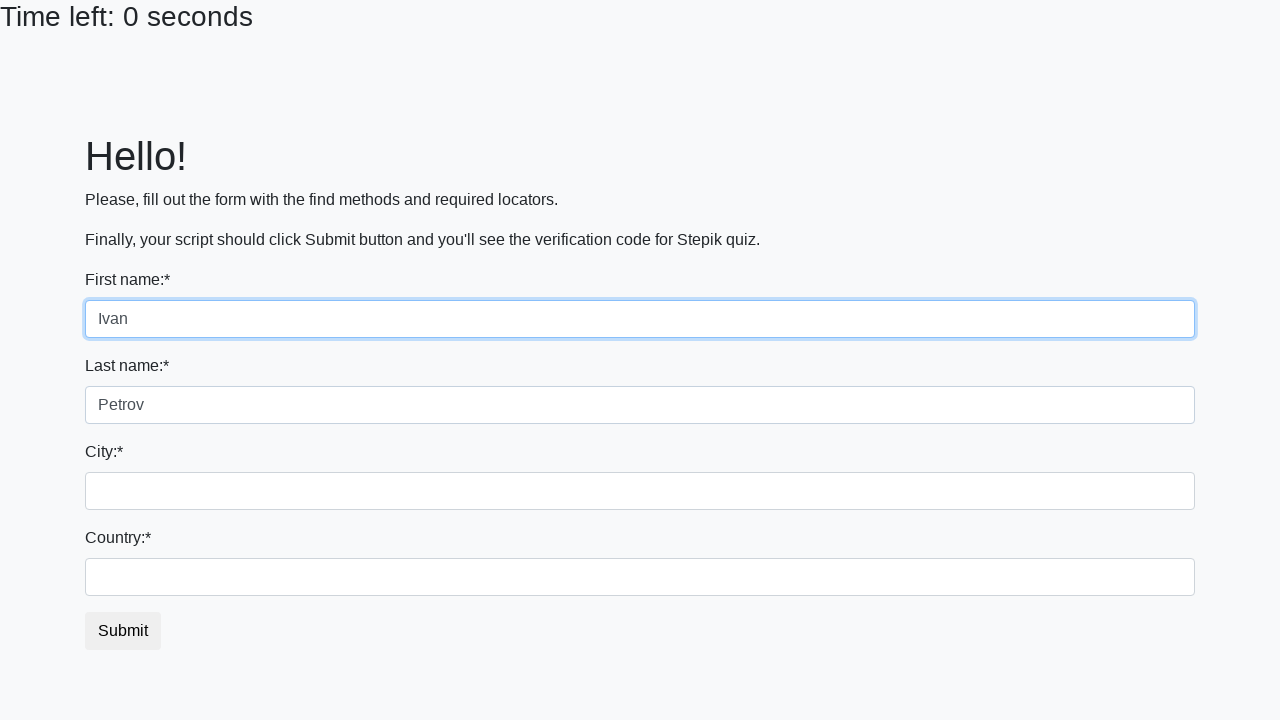

Filled city field with 'Smolensk' using name attribute locator on input[name='firstname']
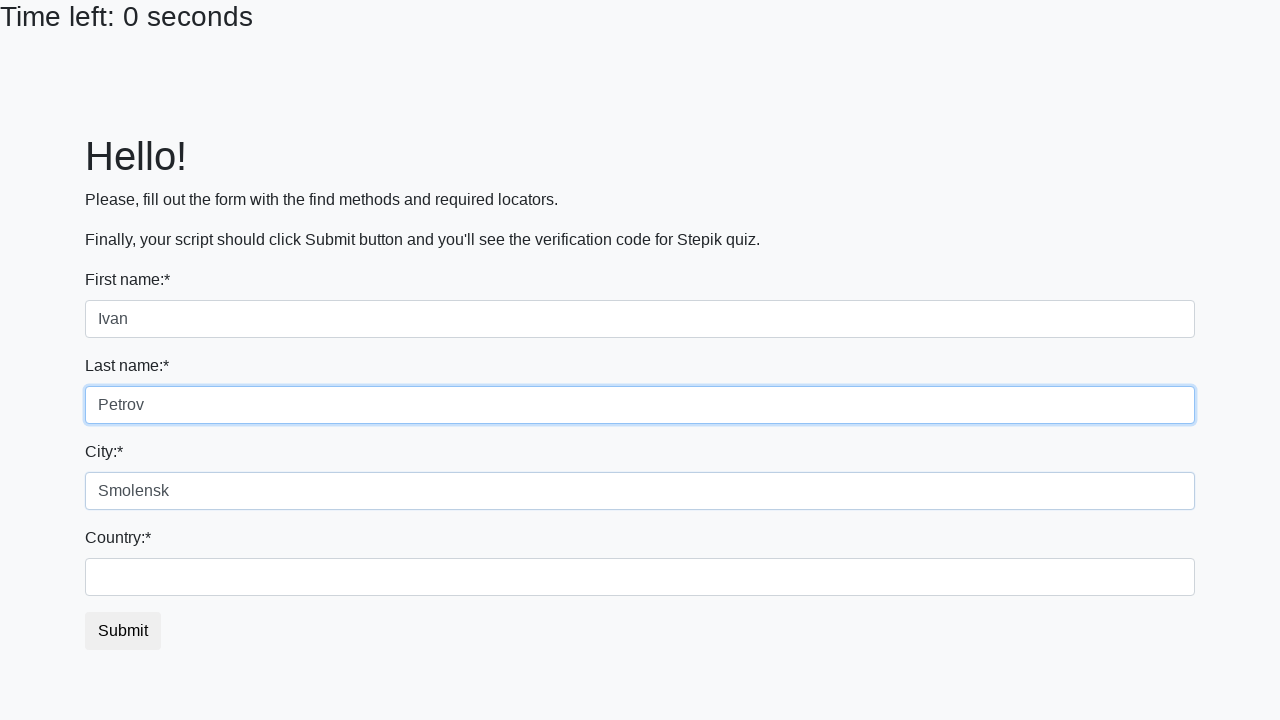

Filled country field with 'Russia' using id locator on #country
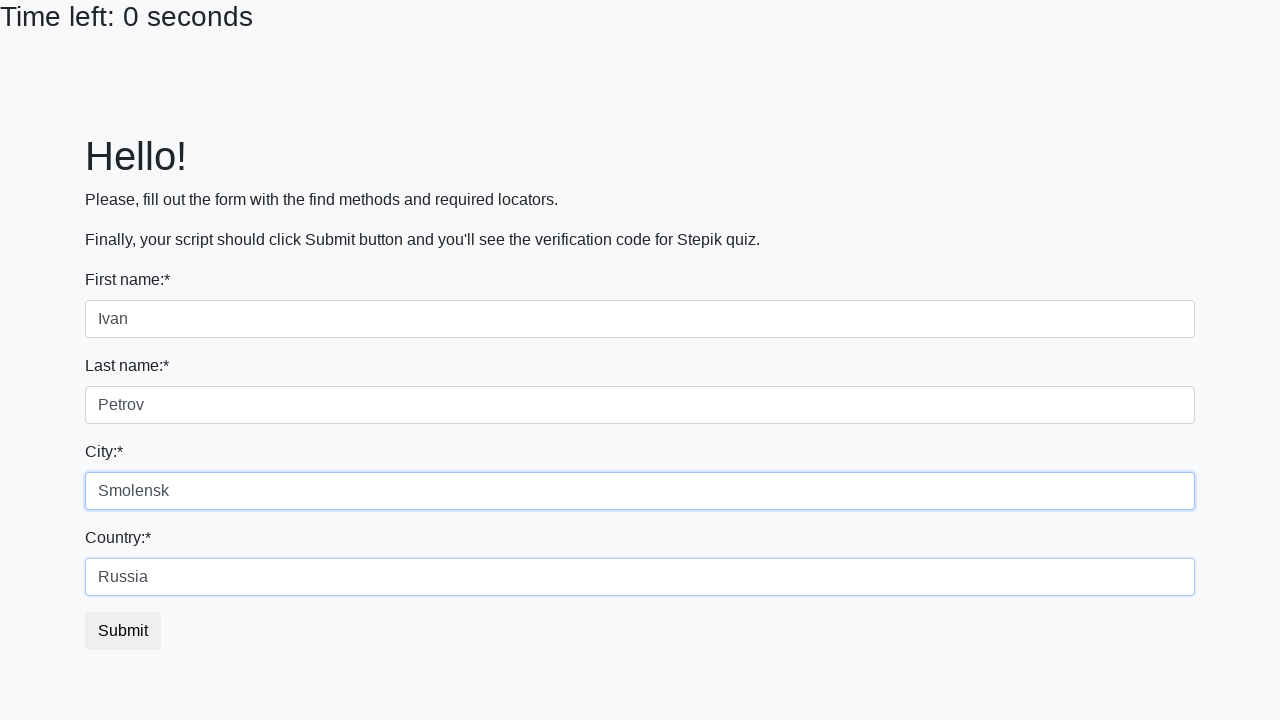

Clicked submit button to submit the form at (123, 631) on button.btn
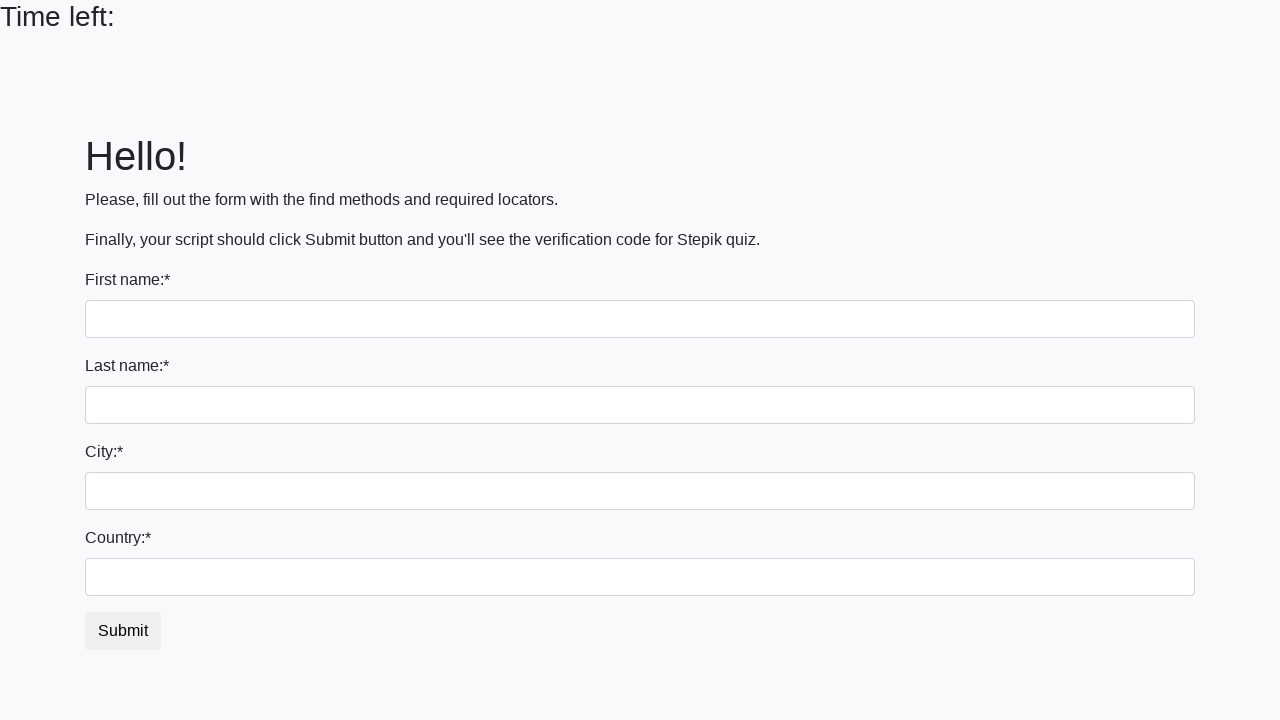

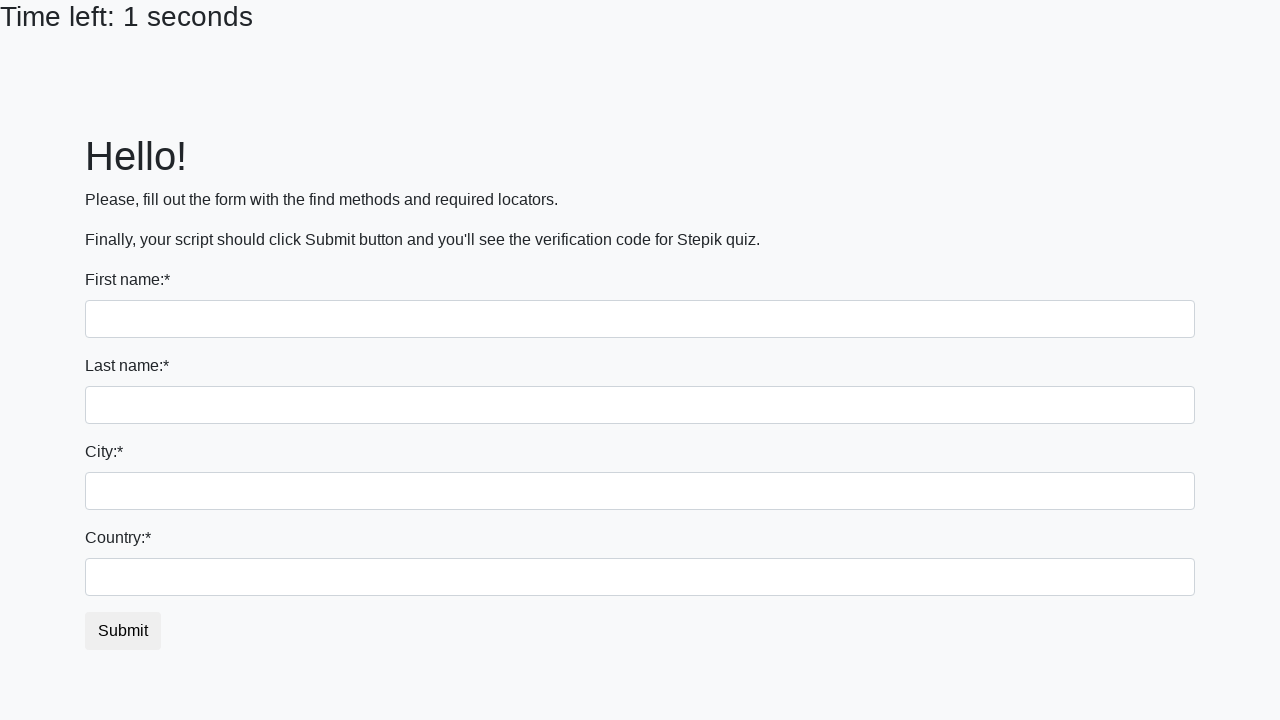